Tests dynamic loading with shorter wait time, clicking start button and checking if "Hello World!" text appears

Starting URL: https://automationfc.github.io/dynamic-loading/

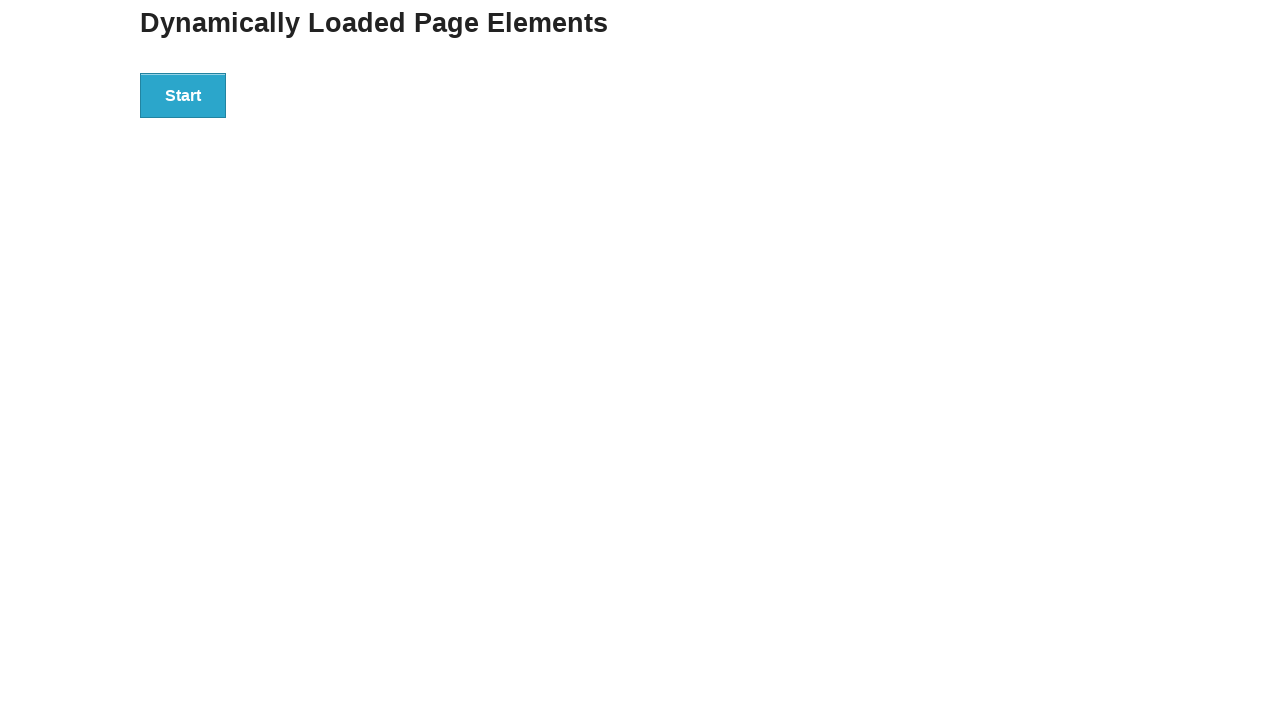

Clicked start button to begin dynamic loading at (183, 95) on xpath=//div[@id='start']/button
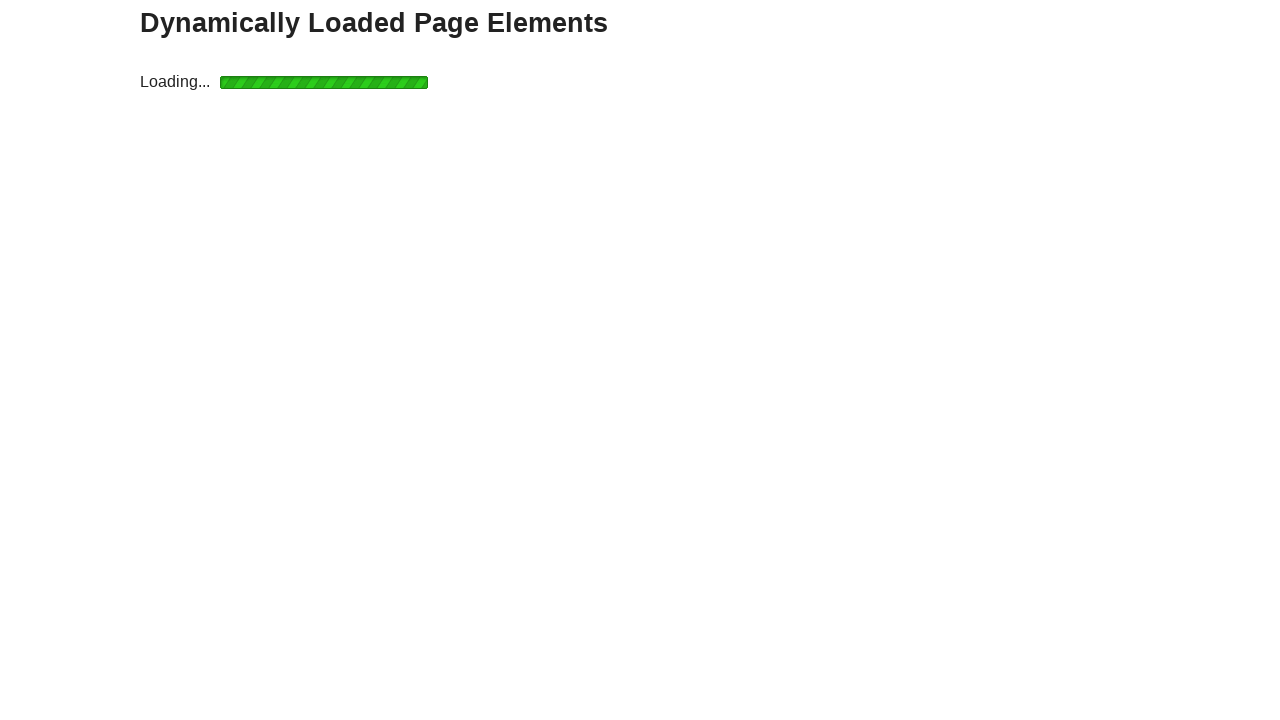

Waited 3 seconds for dynamic content to load
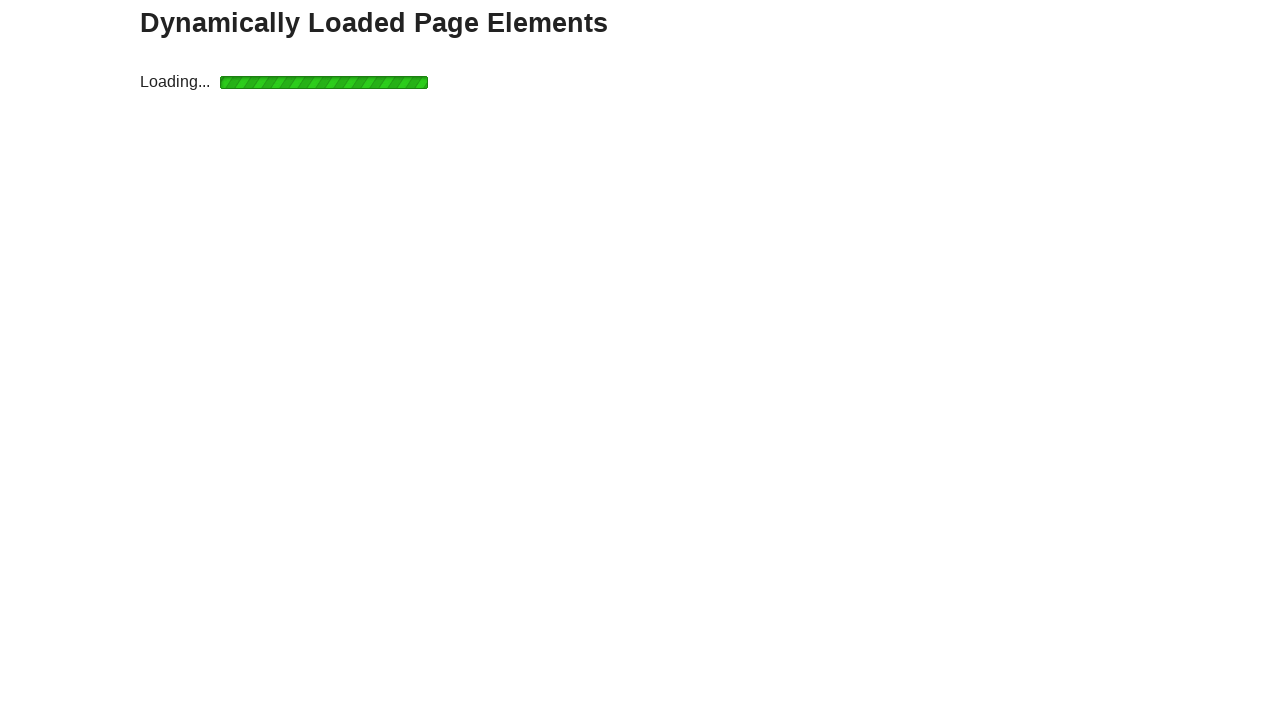

Verified 'Hello World!' text appears after loading
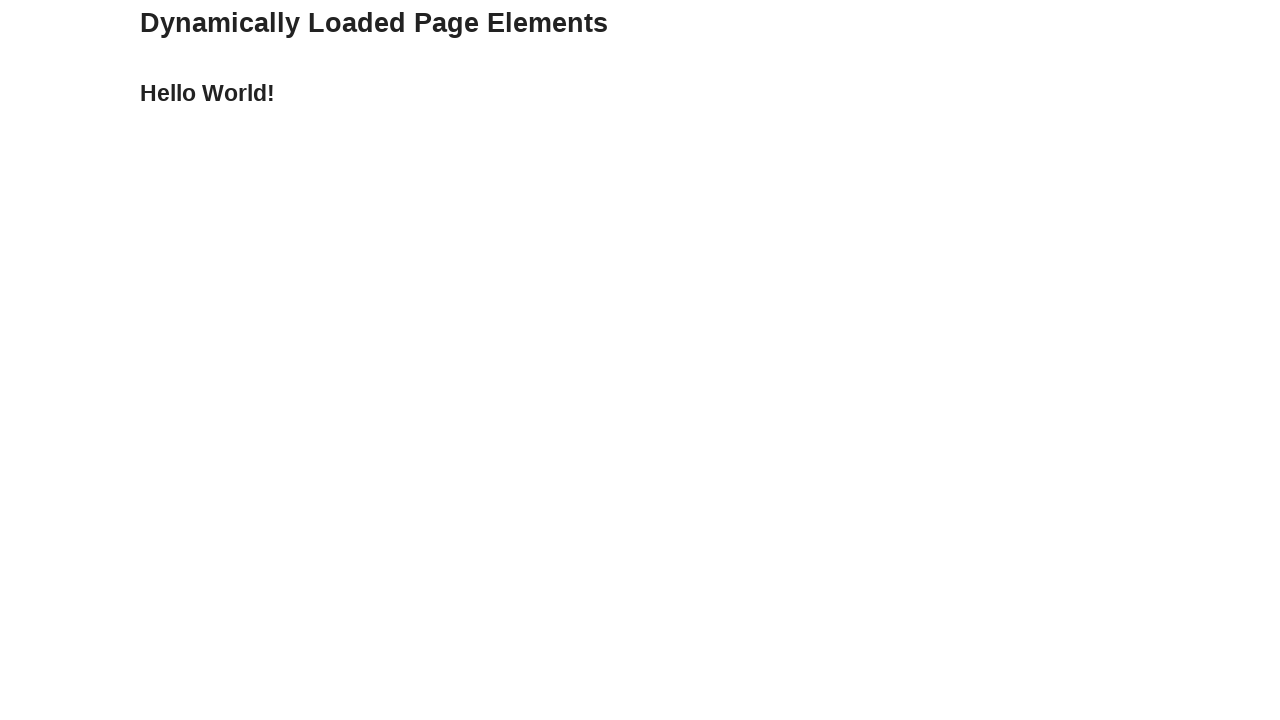

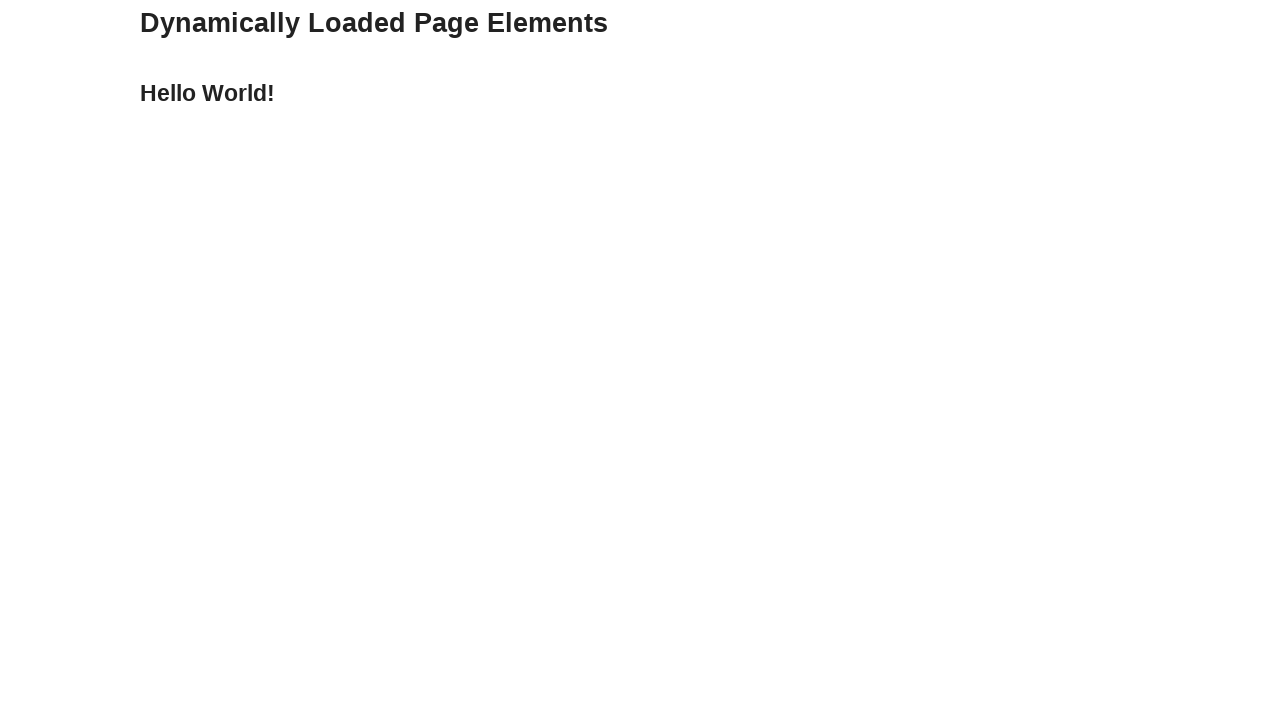